Tests relative locator functionality on a web table by finding elements above, below, and to the right of a specific username link in a practice page table

Starting URL: https://selectorshub.com/xpath-practice-page/

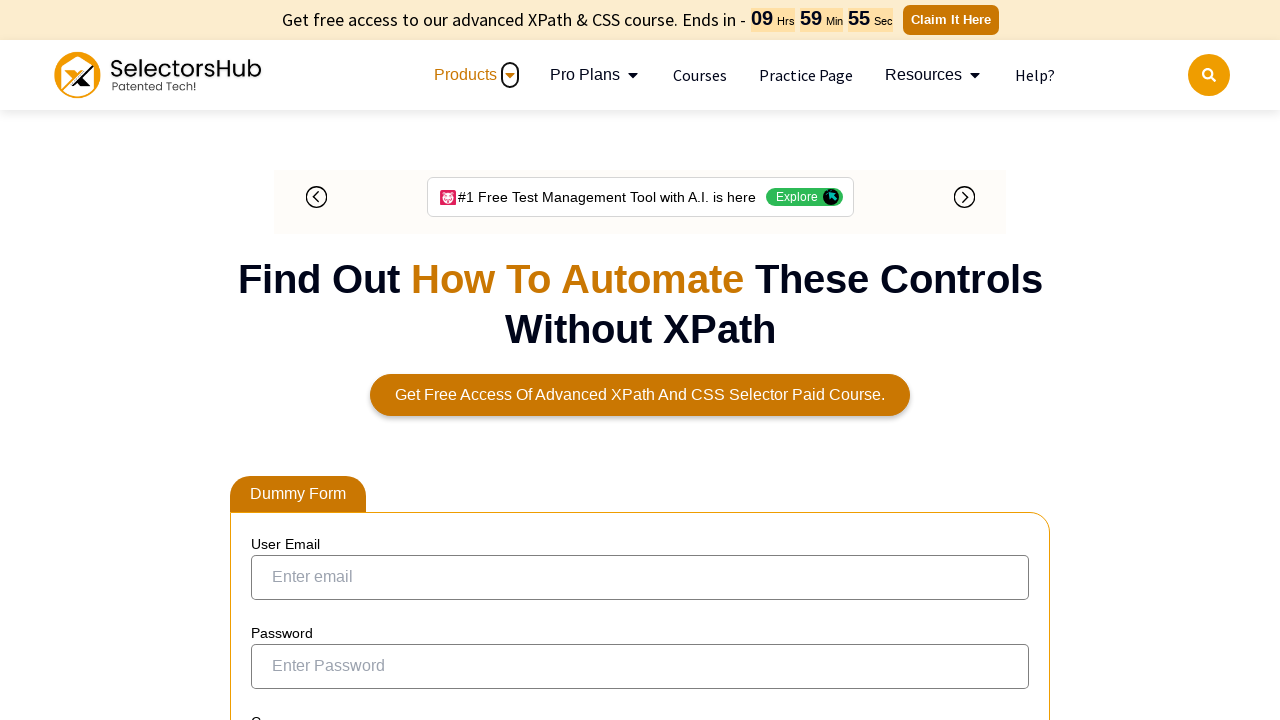

Waited for Joe.Root username link to be present on the page
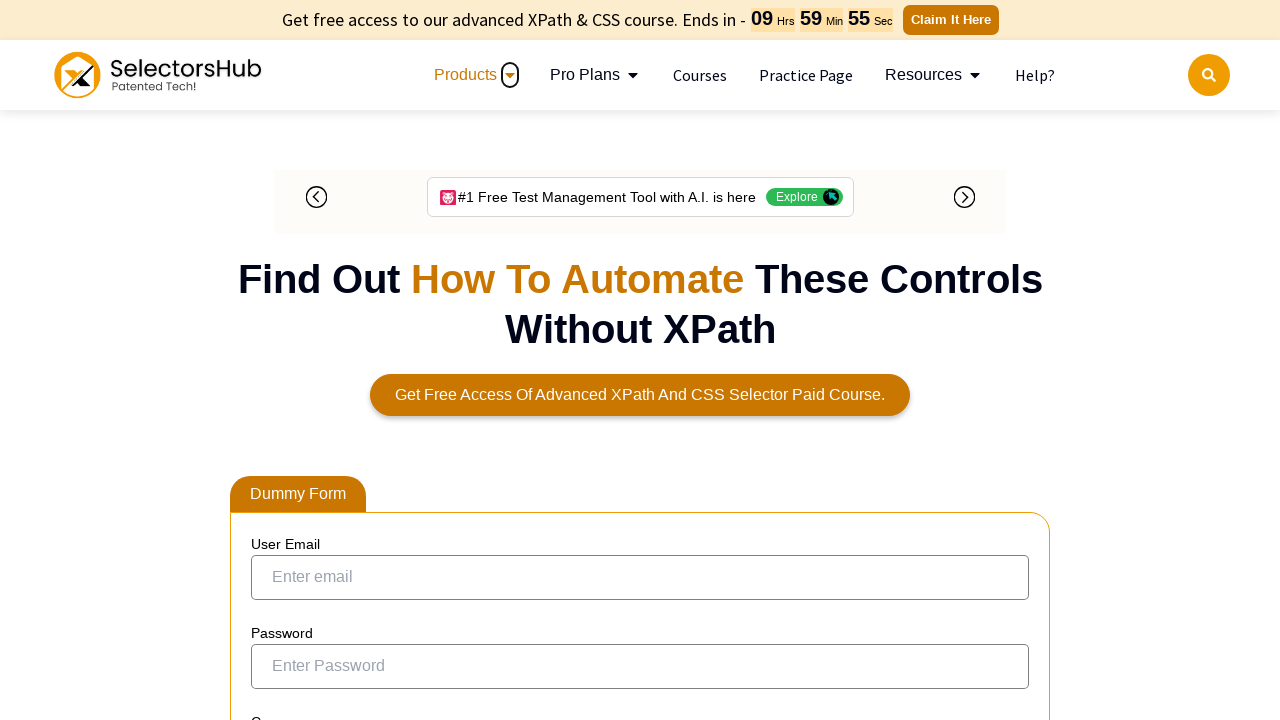

Located the Joe.Root username element
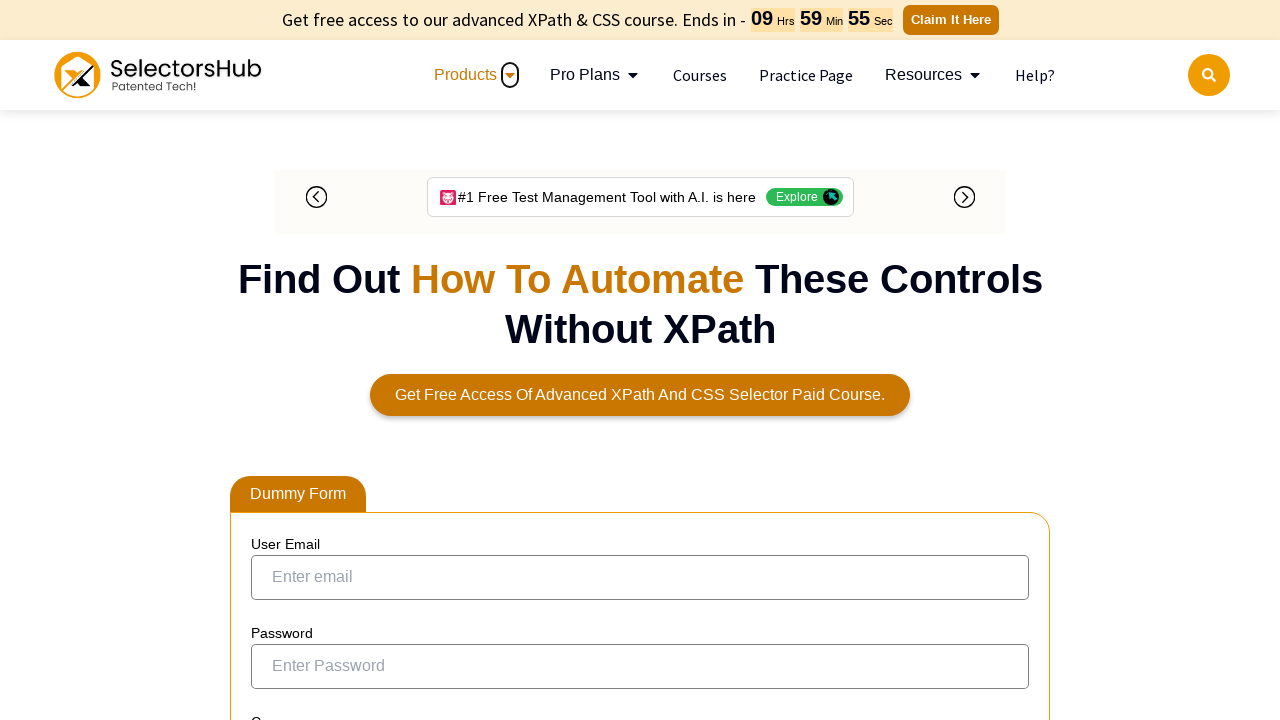

Verified that the Joe.Root username element is visible
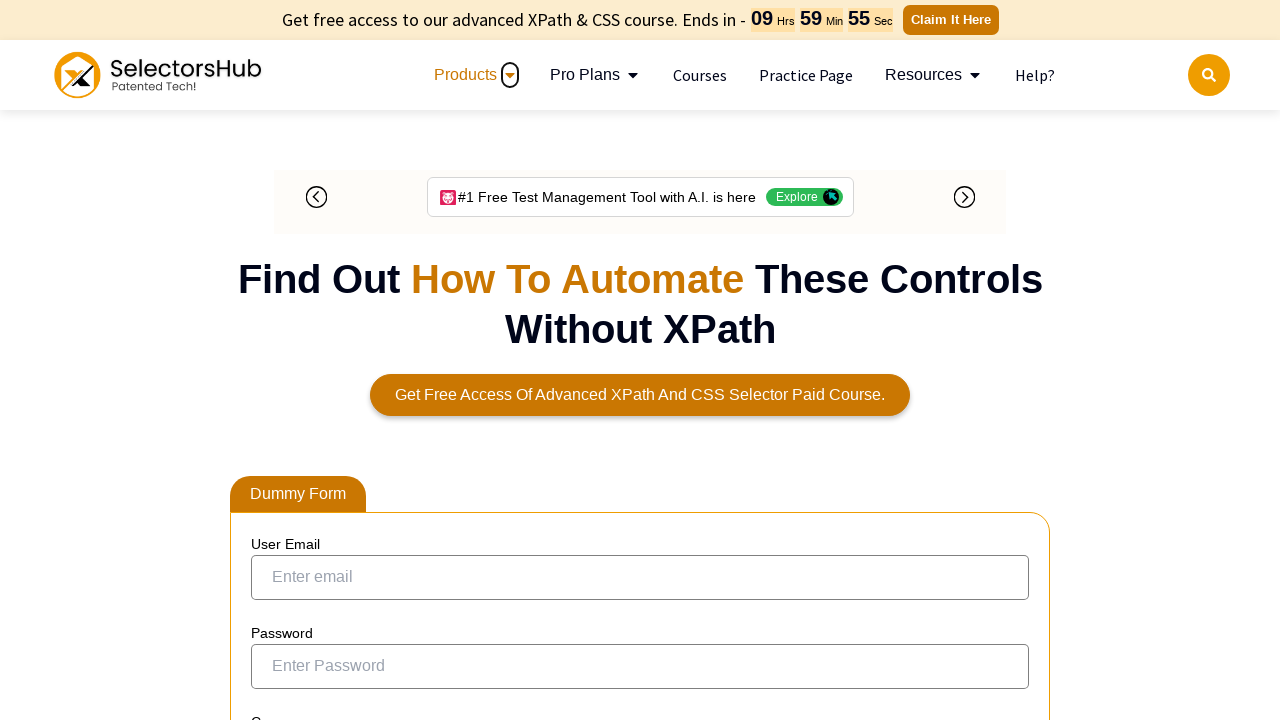

Located the table row containing Joe.Root and verified it is visible
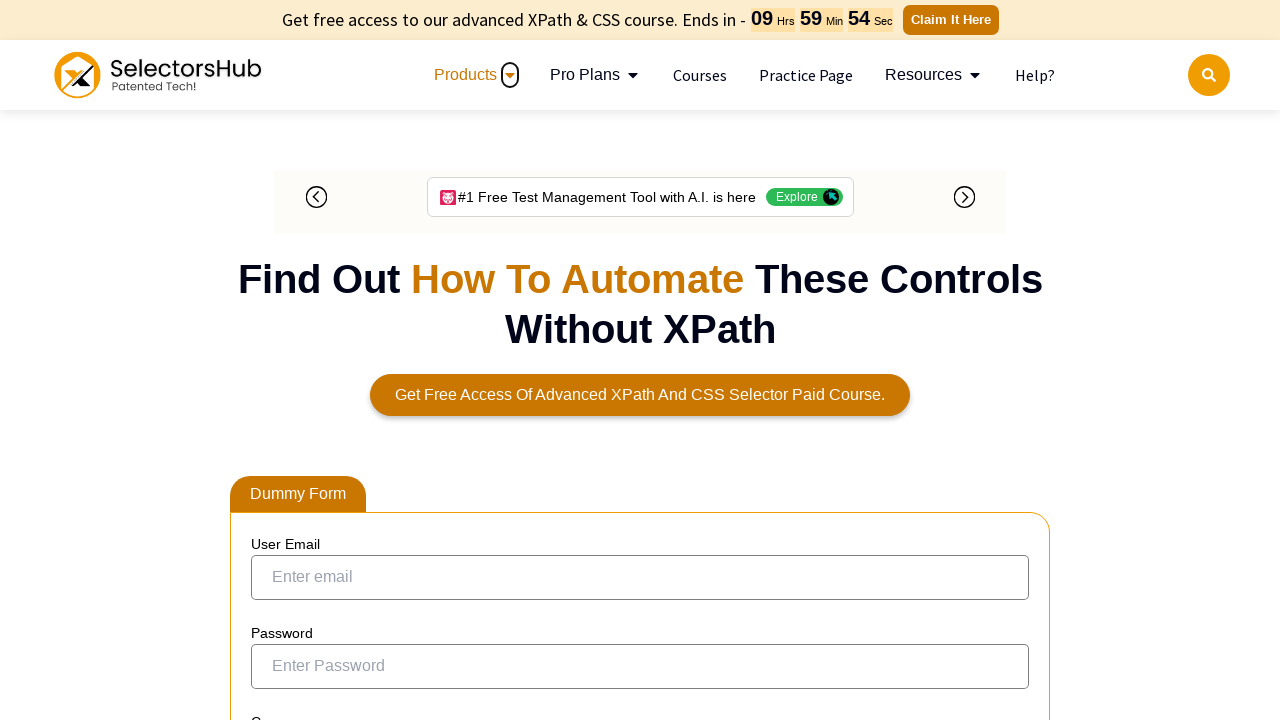

Located the cell to the right of the username (user role) and verified it is visible
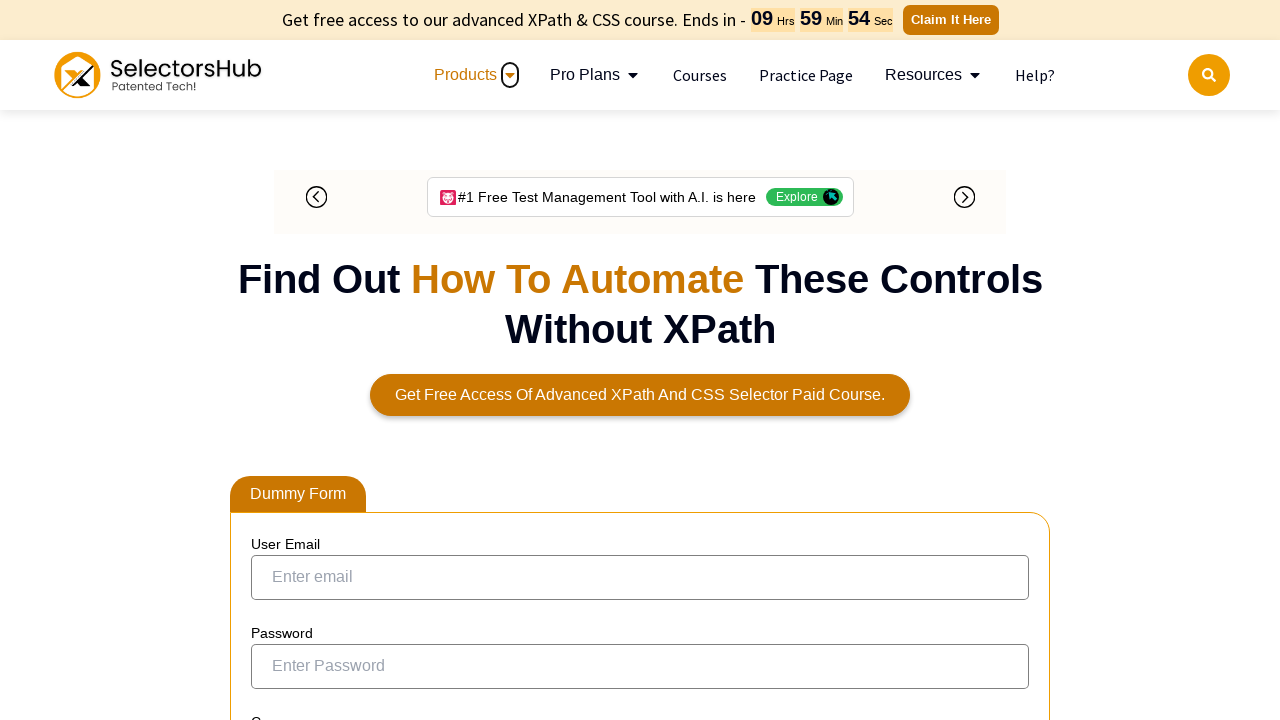

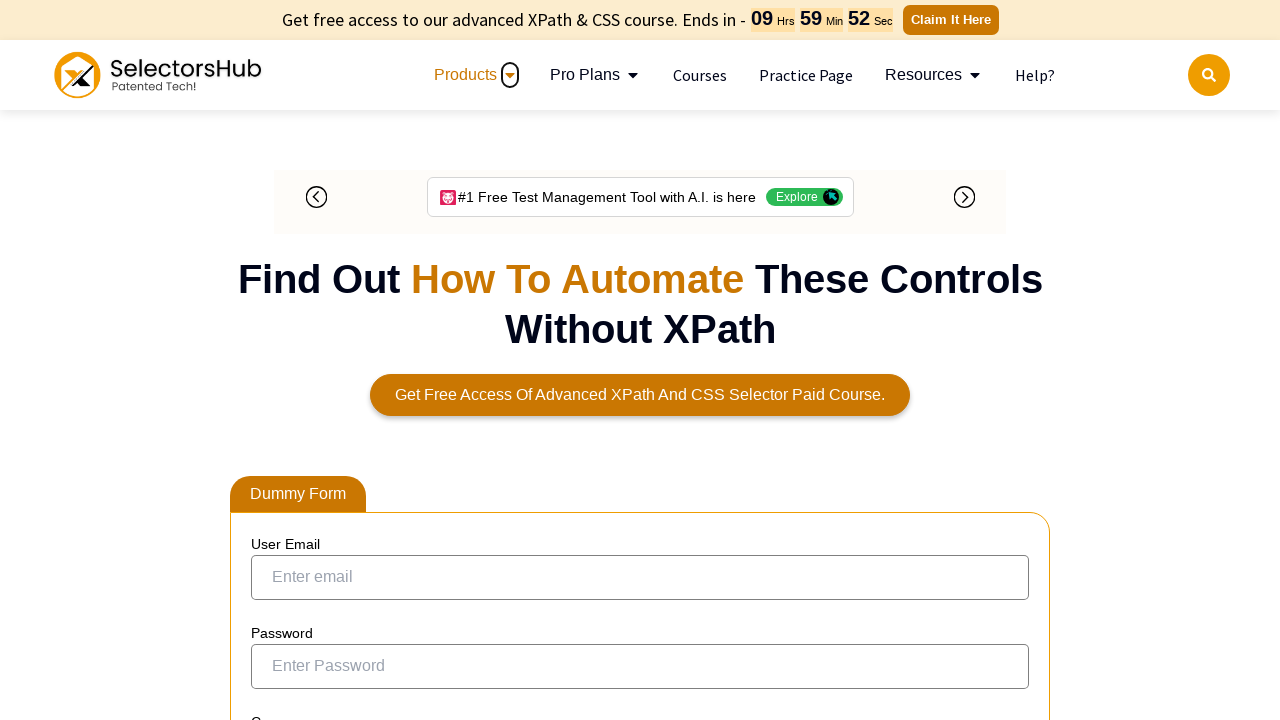